Tests that the filter links are highlighted correctly when selected

Starting URL: https://demo.playwright.dev/todomvc

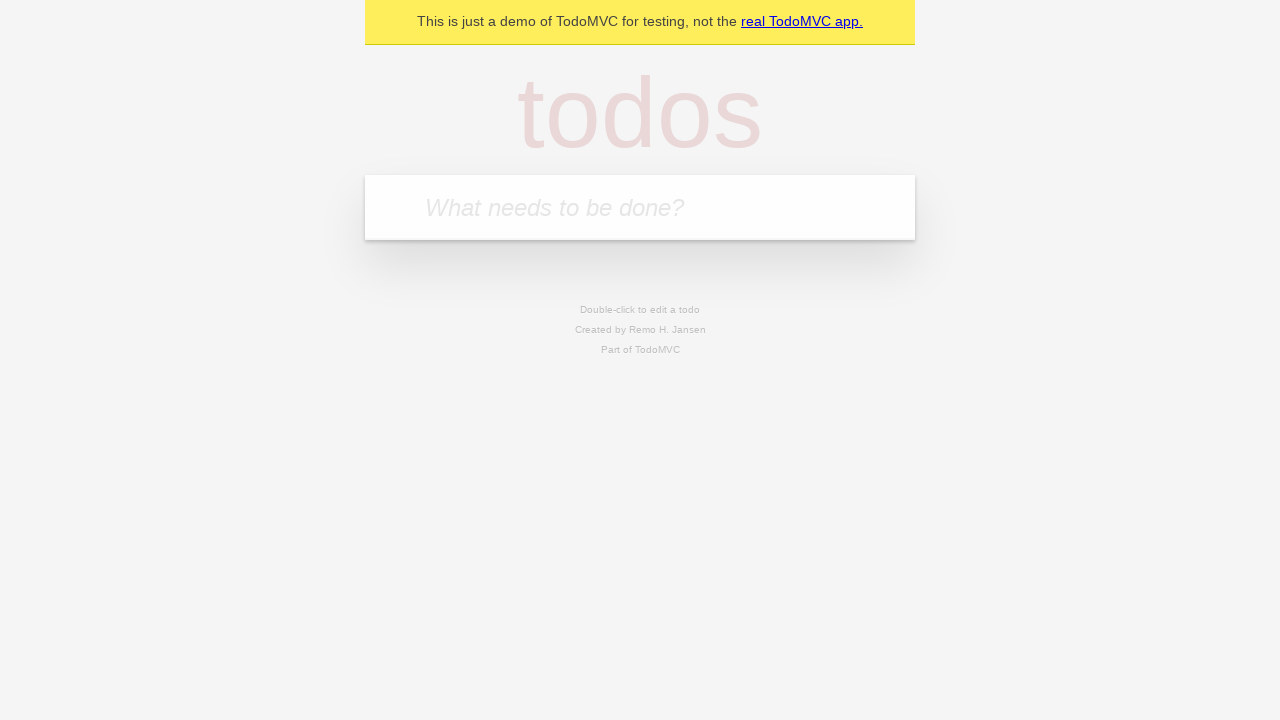

Filled todo input with 'buy some cheese' on internal:attr=[placeholder="What needs to be done?"i]
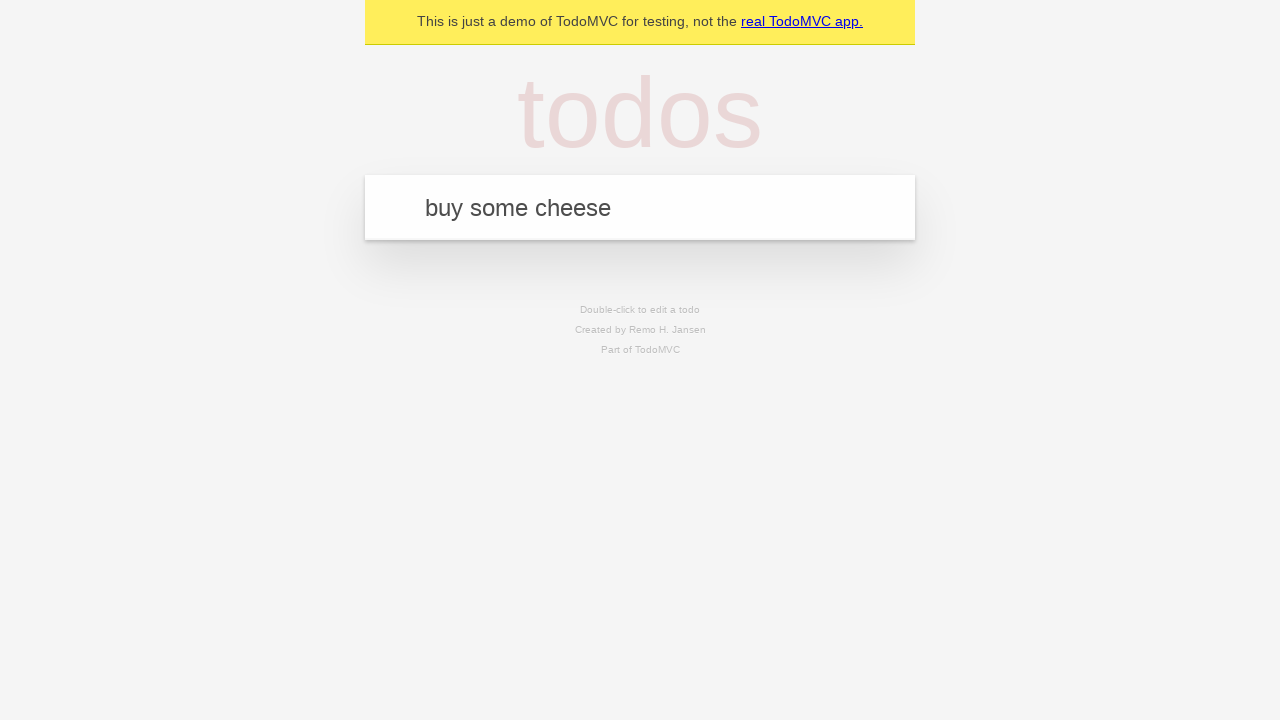

Pressed Enter to create first todo on internal:attr=[placeholder="What needs to be done?"i]
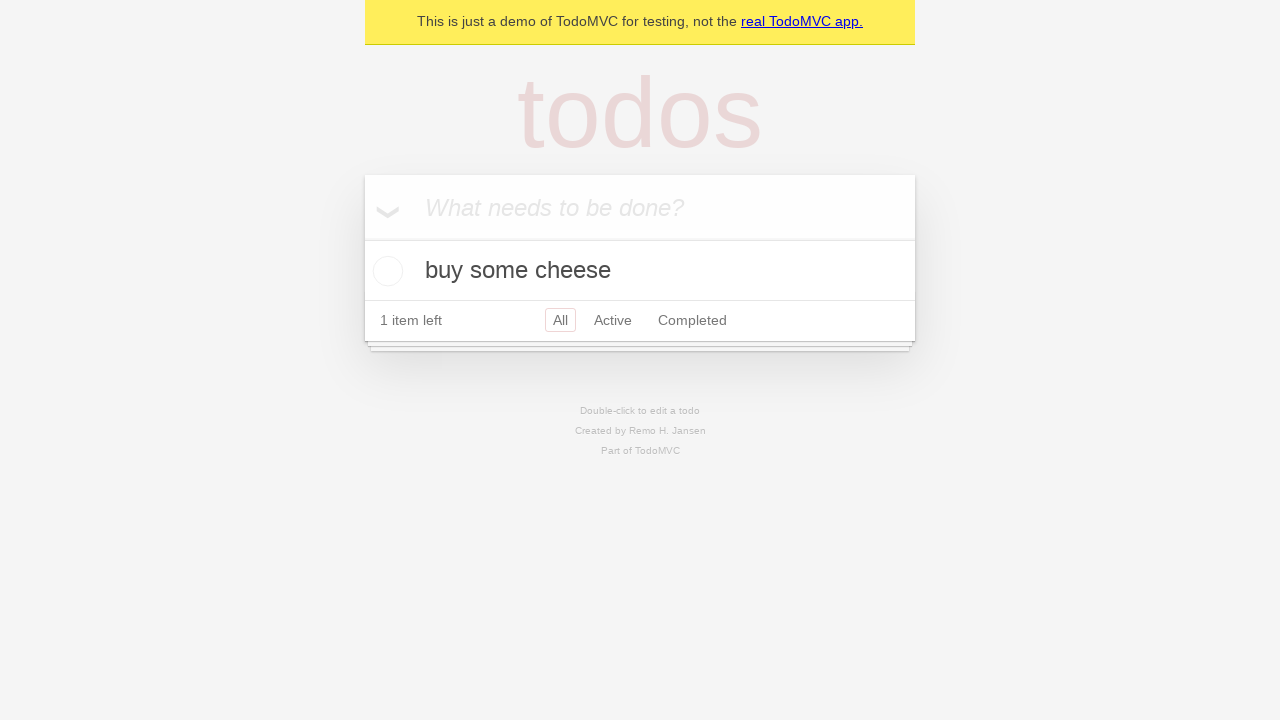

Filled todo input with 'feed the cat' on internal:attr=[placeholder="What needs to be done?"i]
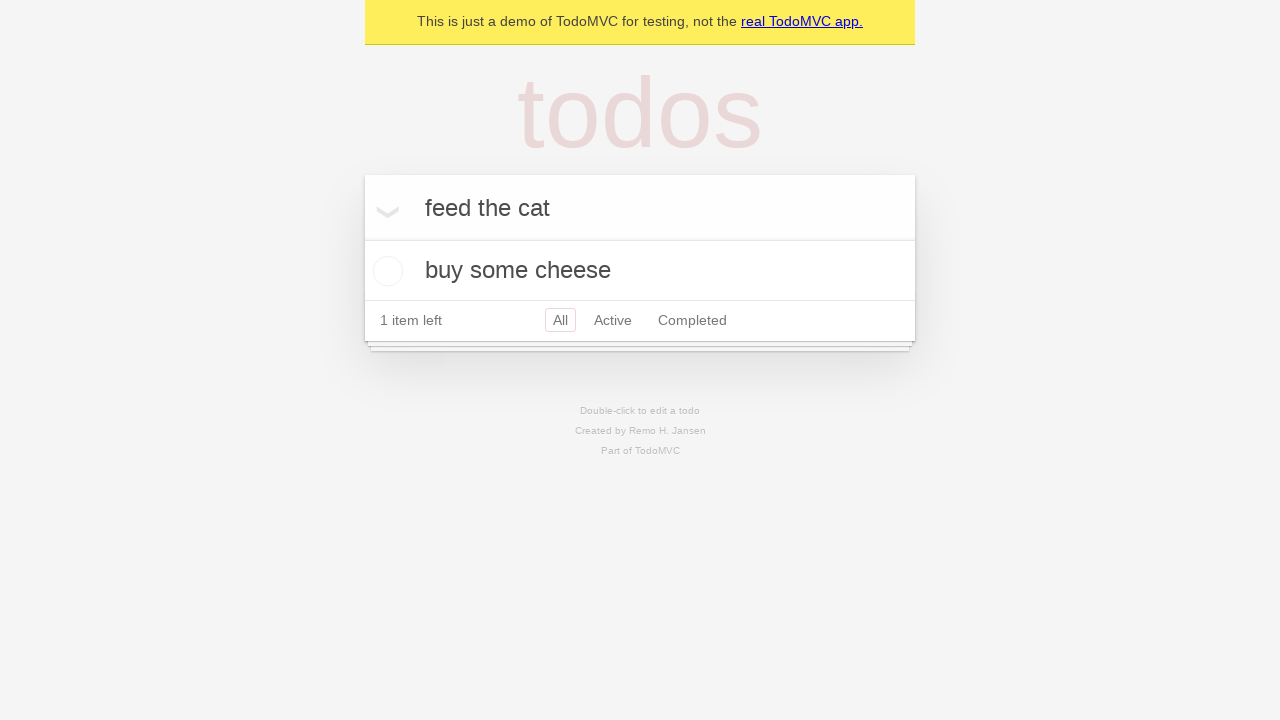

Pressed Enter to create second todo on internal:attr=[placeholder="What needs to be done?"i]
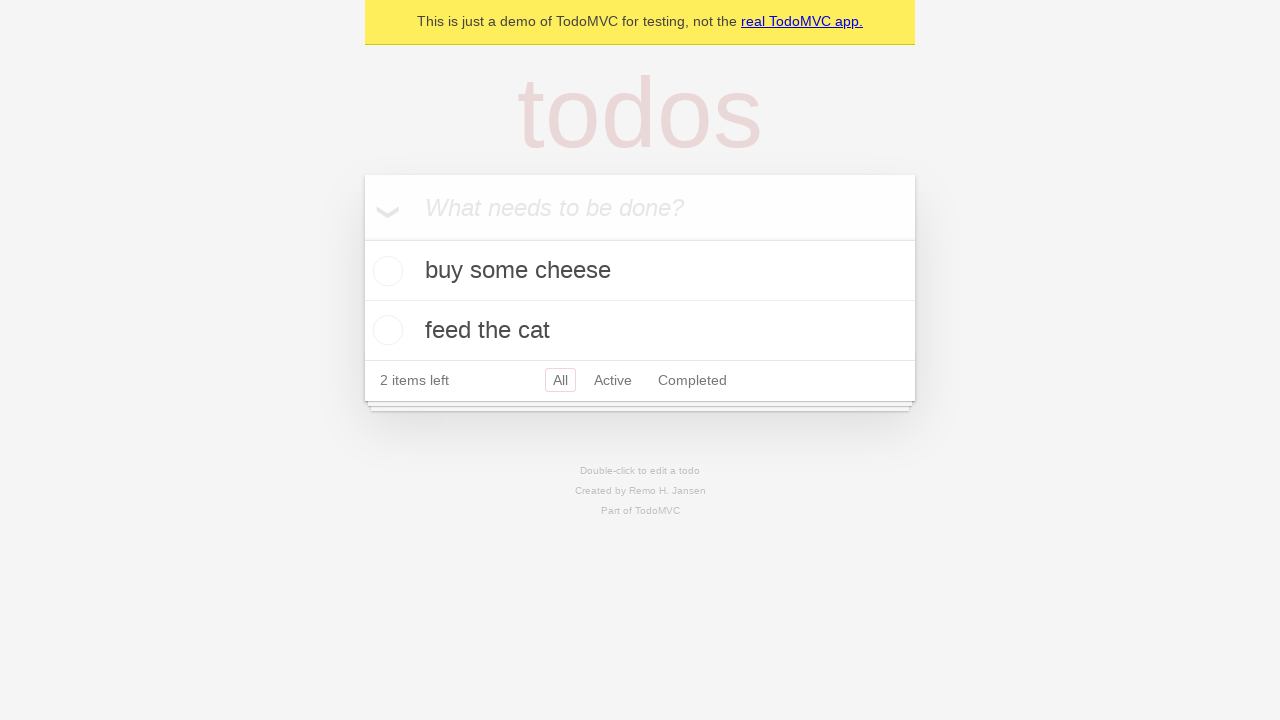

Filled todo input with 'book a doctors appointment' on internal:attr=[placeholder="What needs to be done?"i]
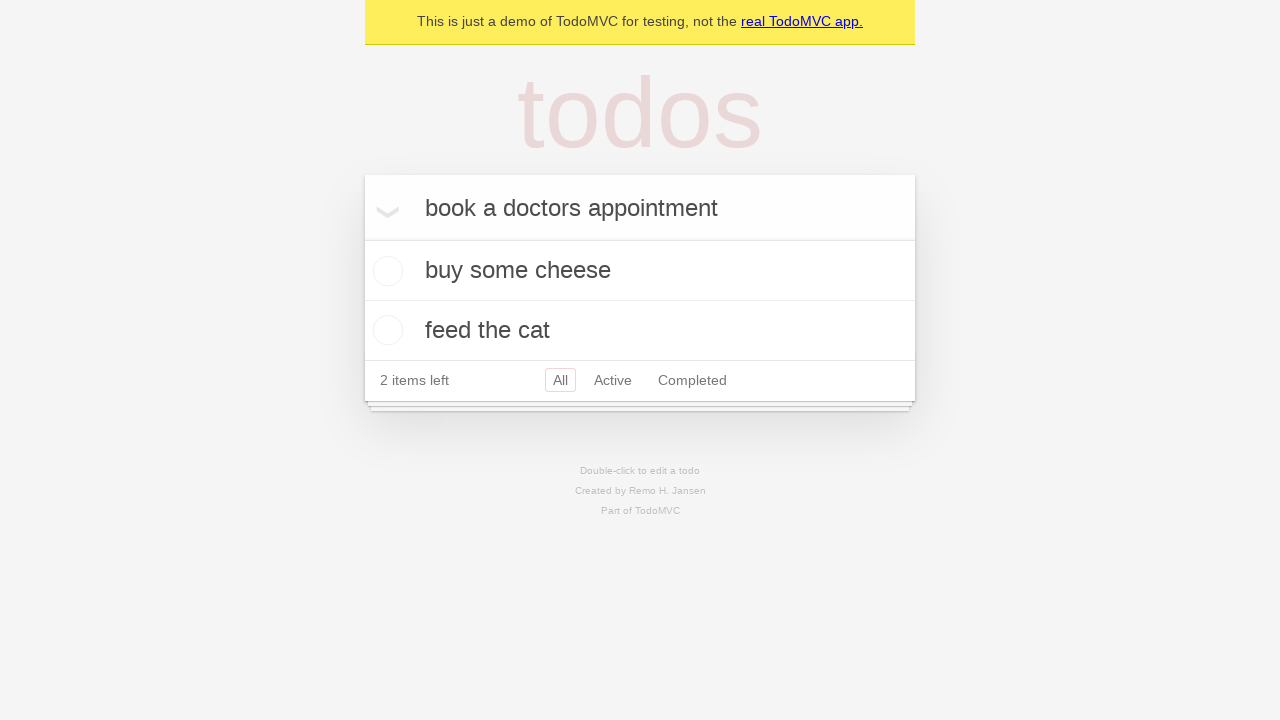

Pressed Enter to create third todo on internal:attr=[placeholder="What needs to be done?"i]
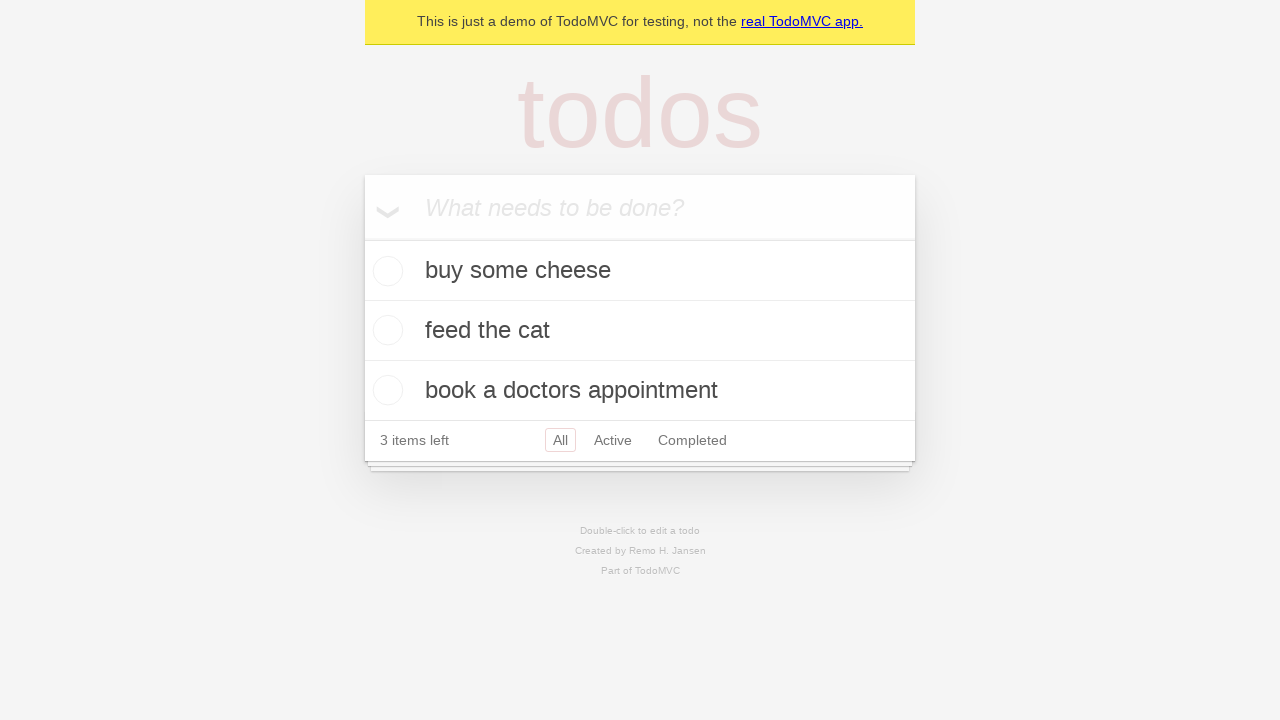

Clicked Active filter link at (613, 440) on internal:role=link[name="Active"i]
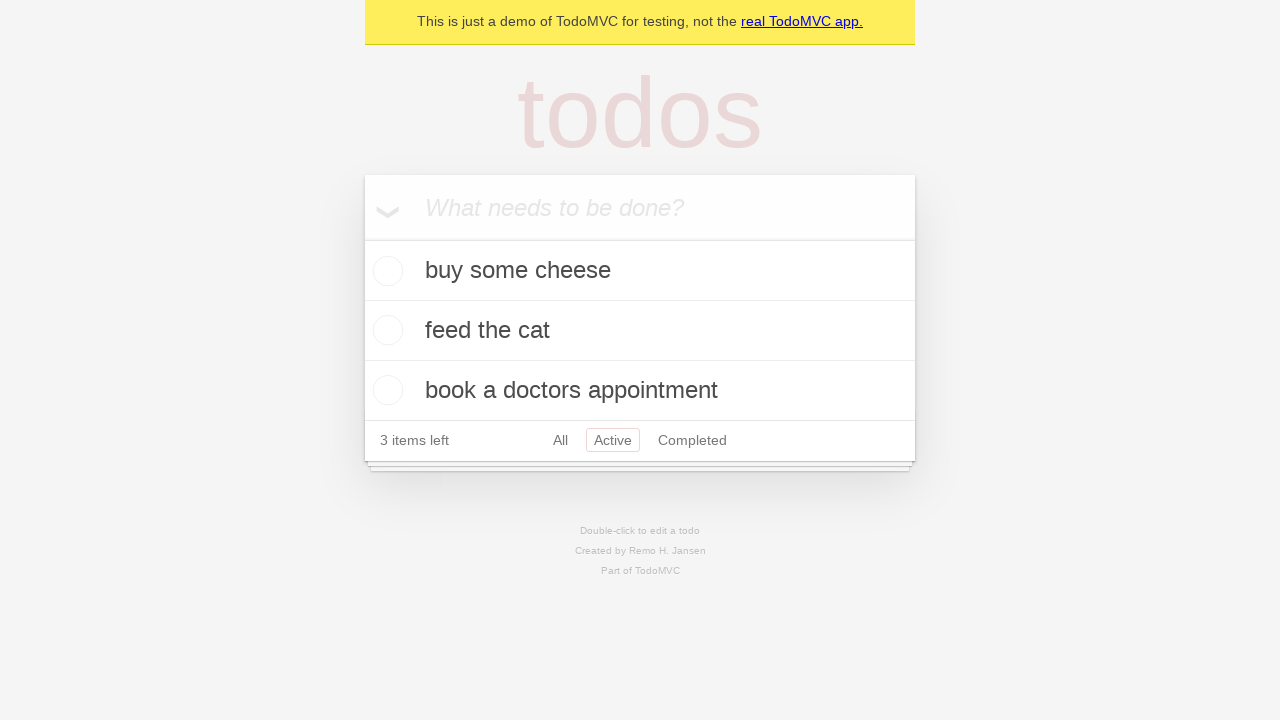

Active filter link is now highlighted/selected
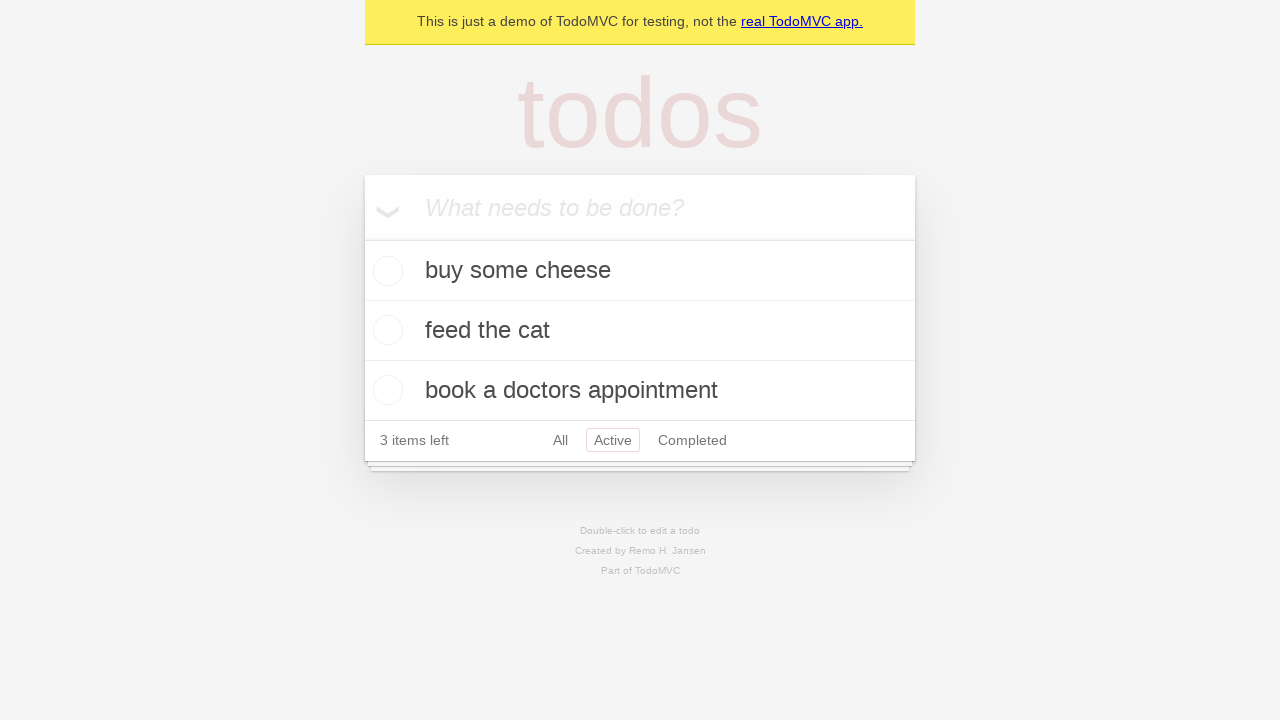

Clicked Completed filter link at (692, 440) on internal:role=link[name="Completed"i]
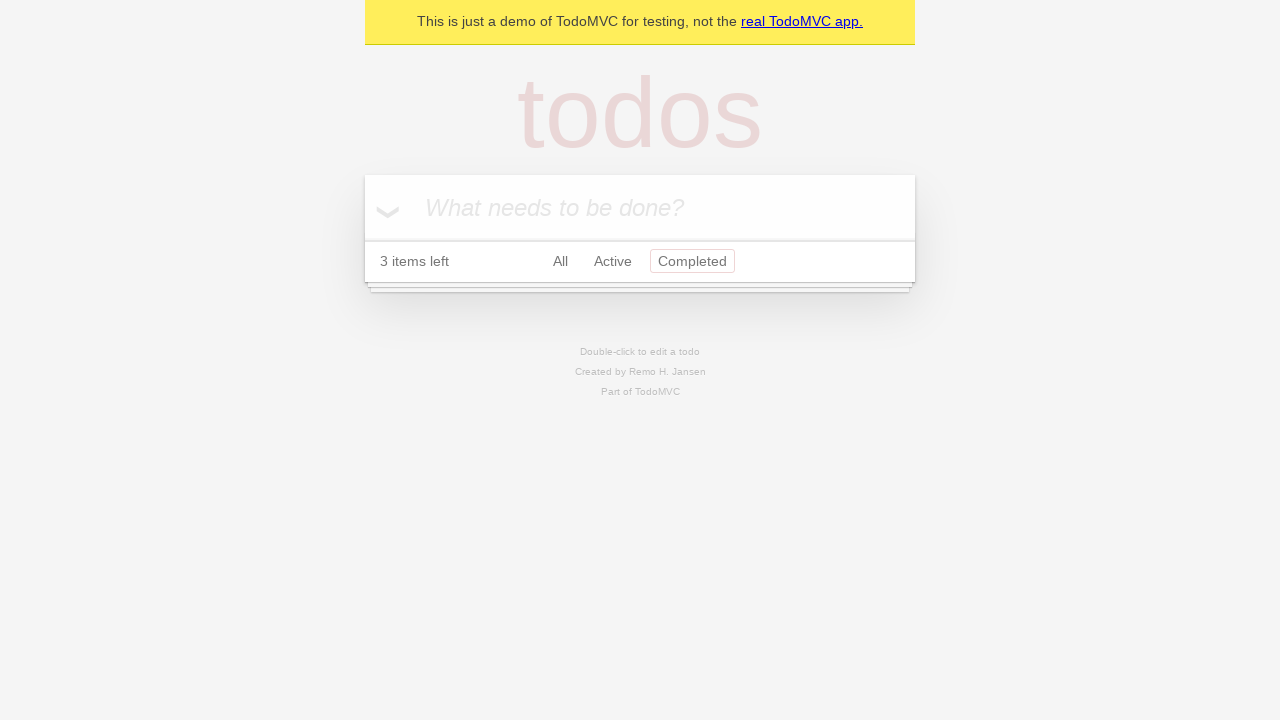

Completed filter link is now highlighted/selected
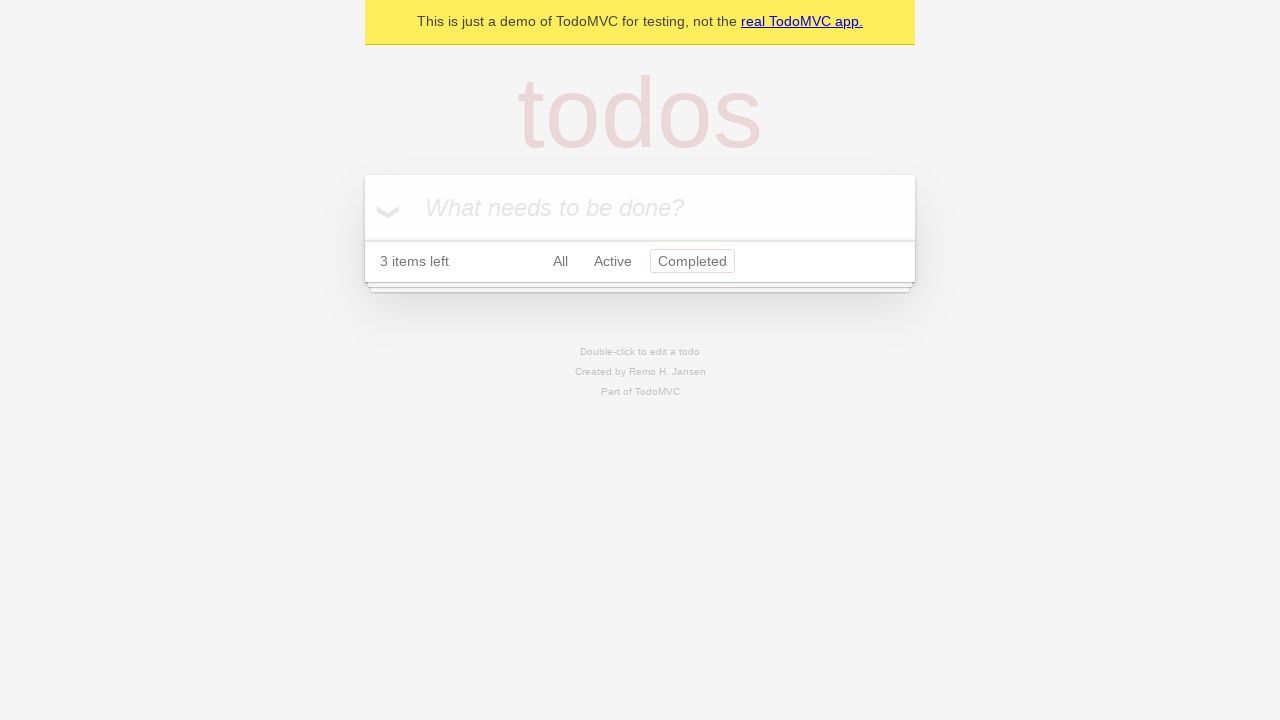

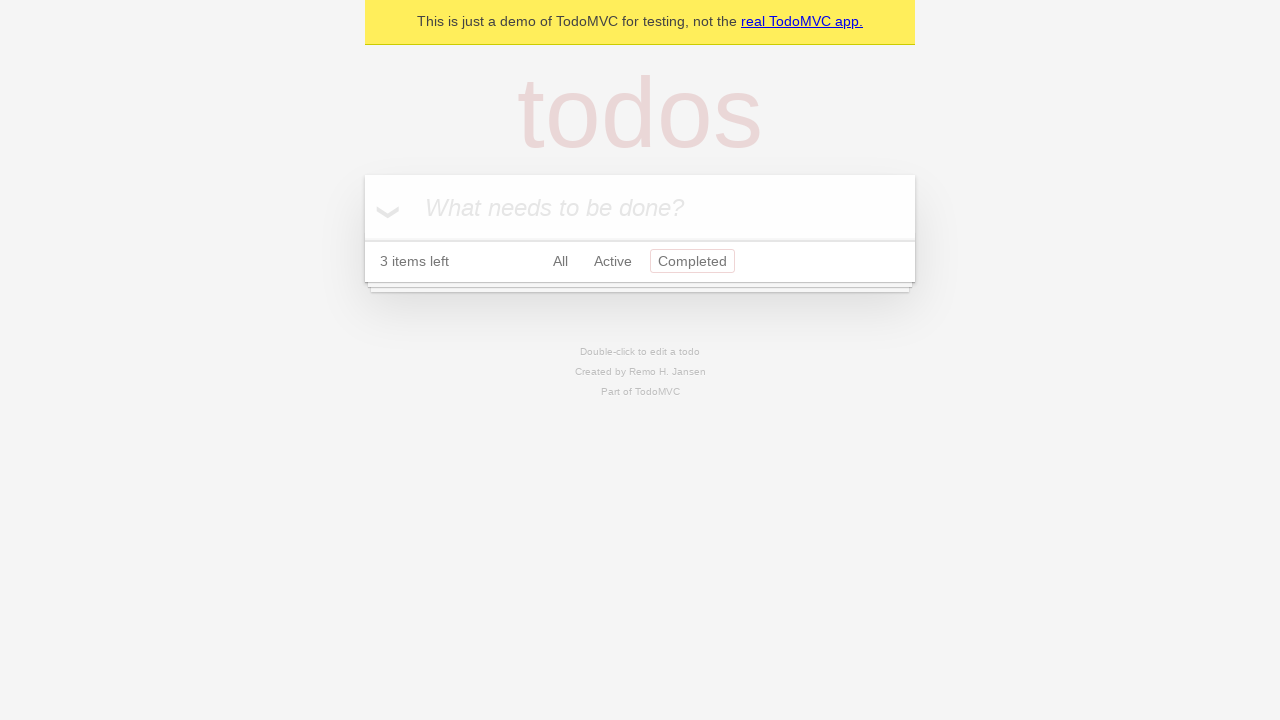